Tests multi-window handling by opening a new window, extracting course name from the second window, and filling it into a form field in the first window

Starting URL: https://rahulshettyacademy.com/angularpractice/

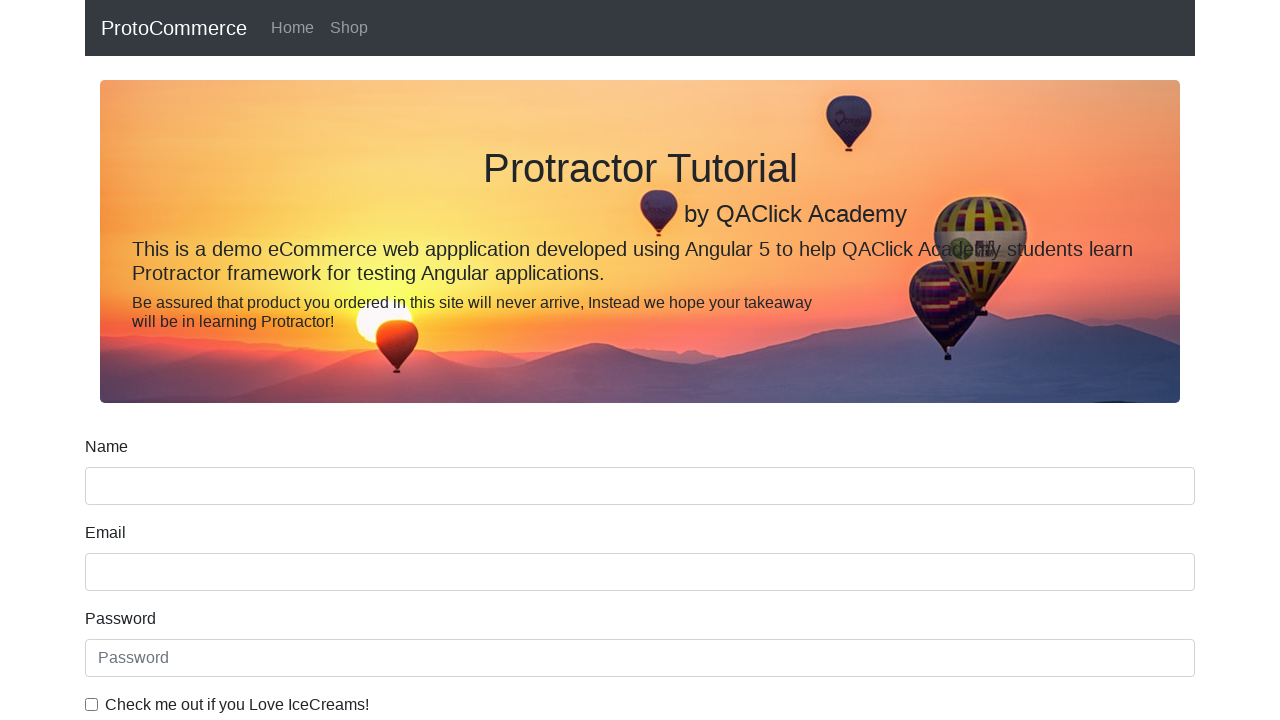

Opened a new page/window
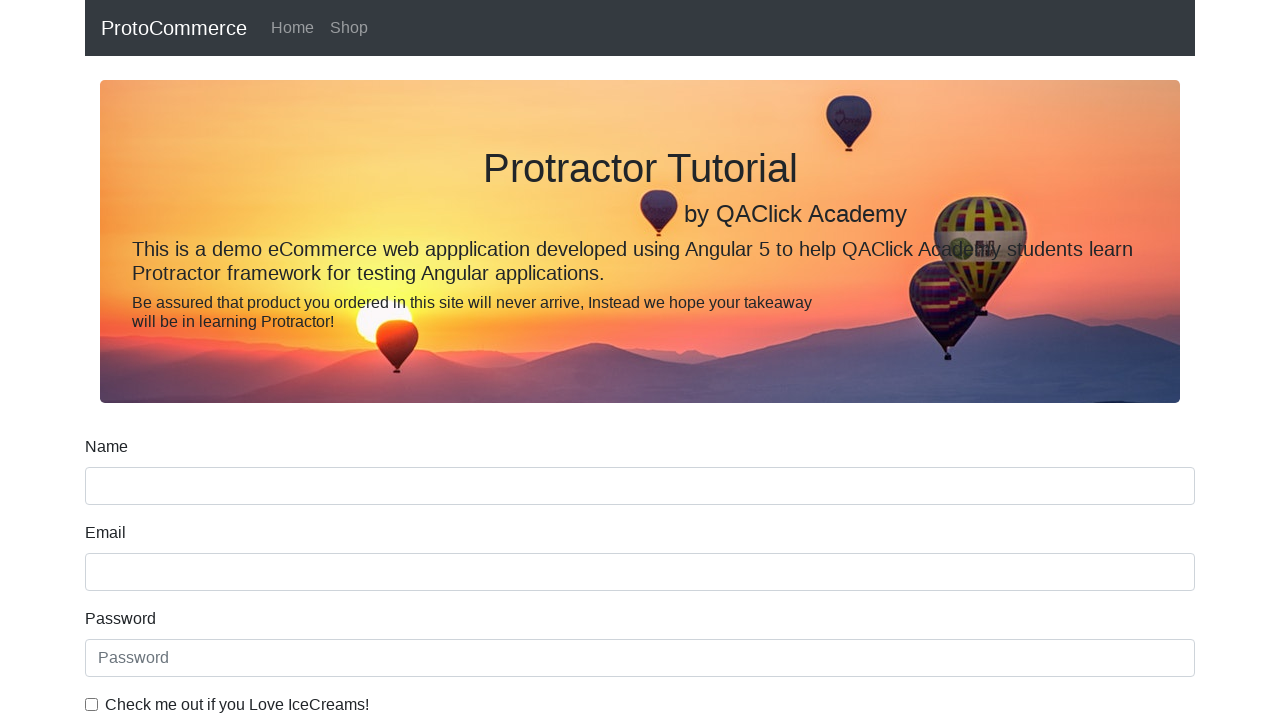

Navigated new page to Rahul Shetty Academy home
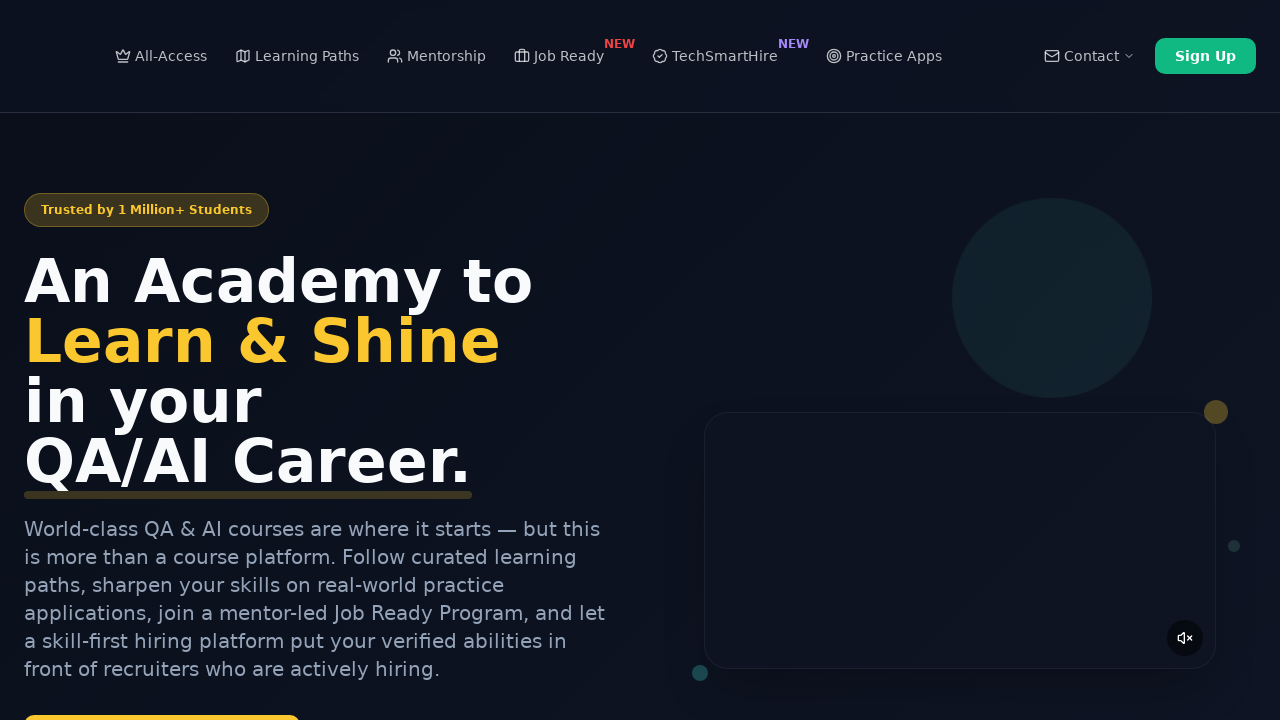

Extracted course name from second window: Playwright Testing
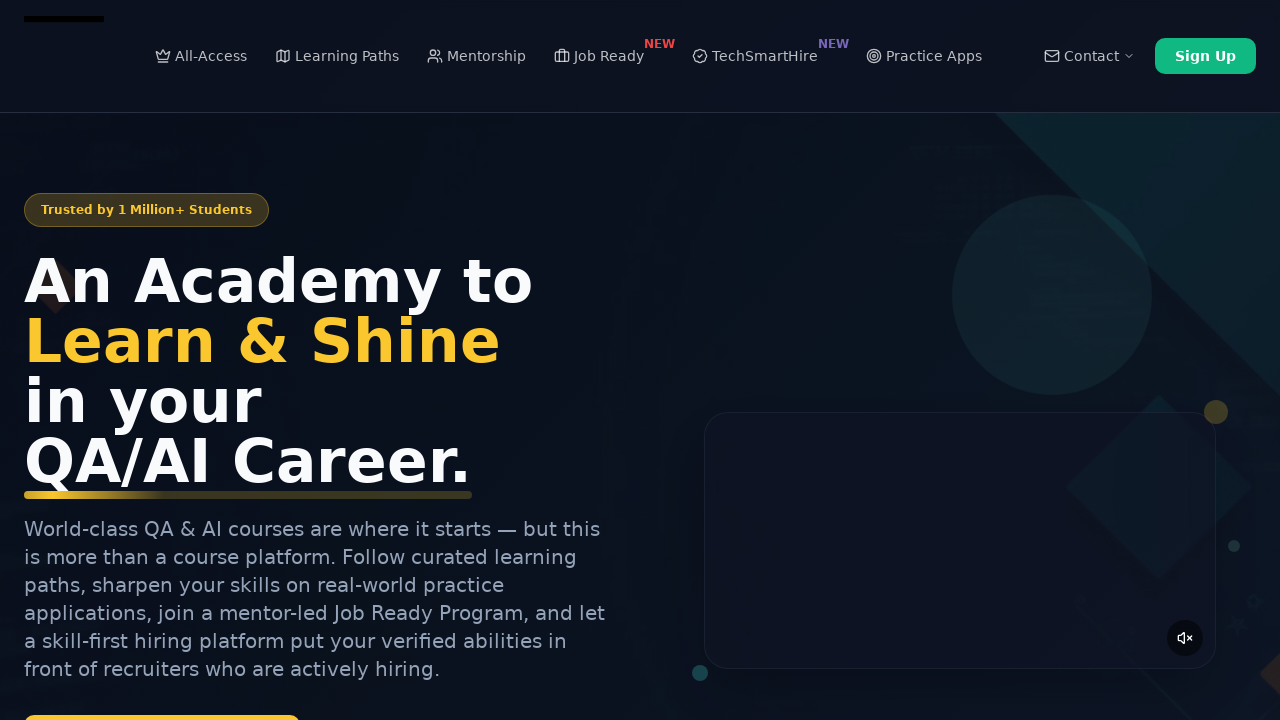

Filled name field with extracted course name: Playwright Testing on [name='name']
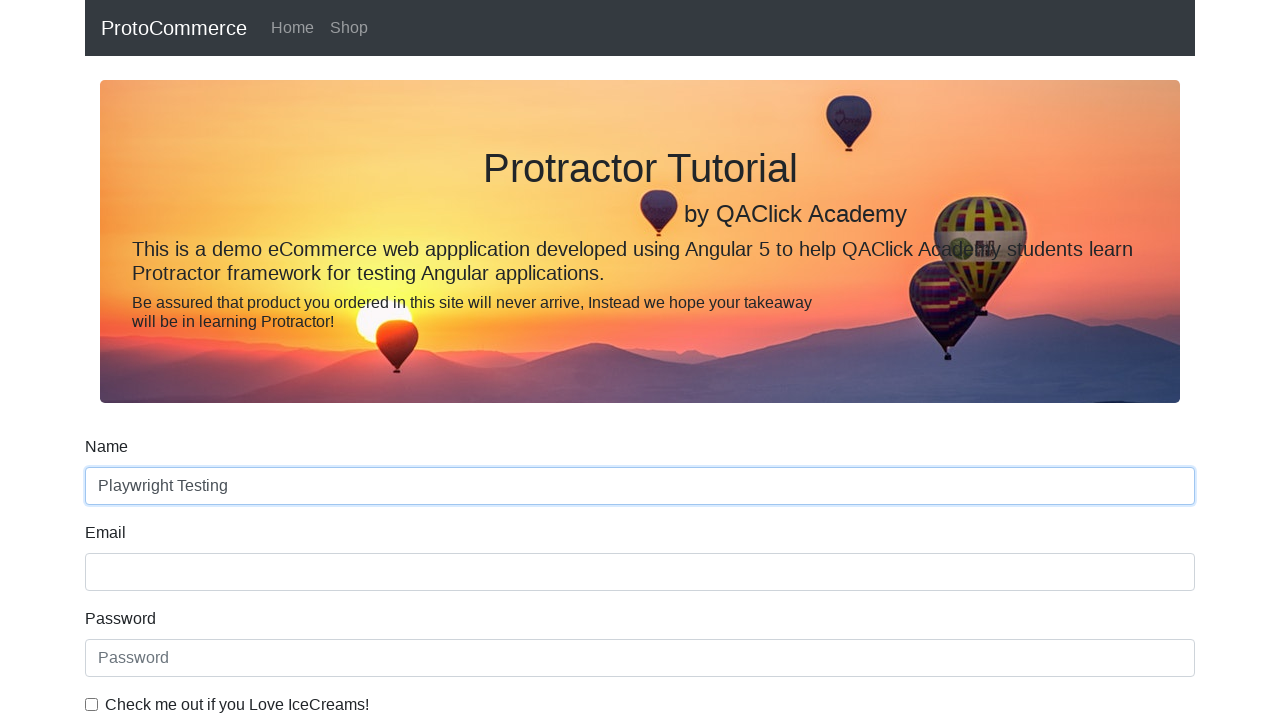

Closed the second window
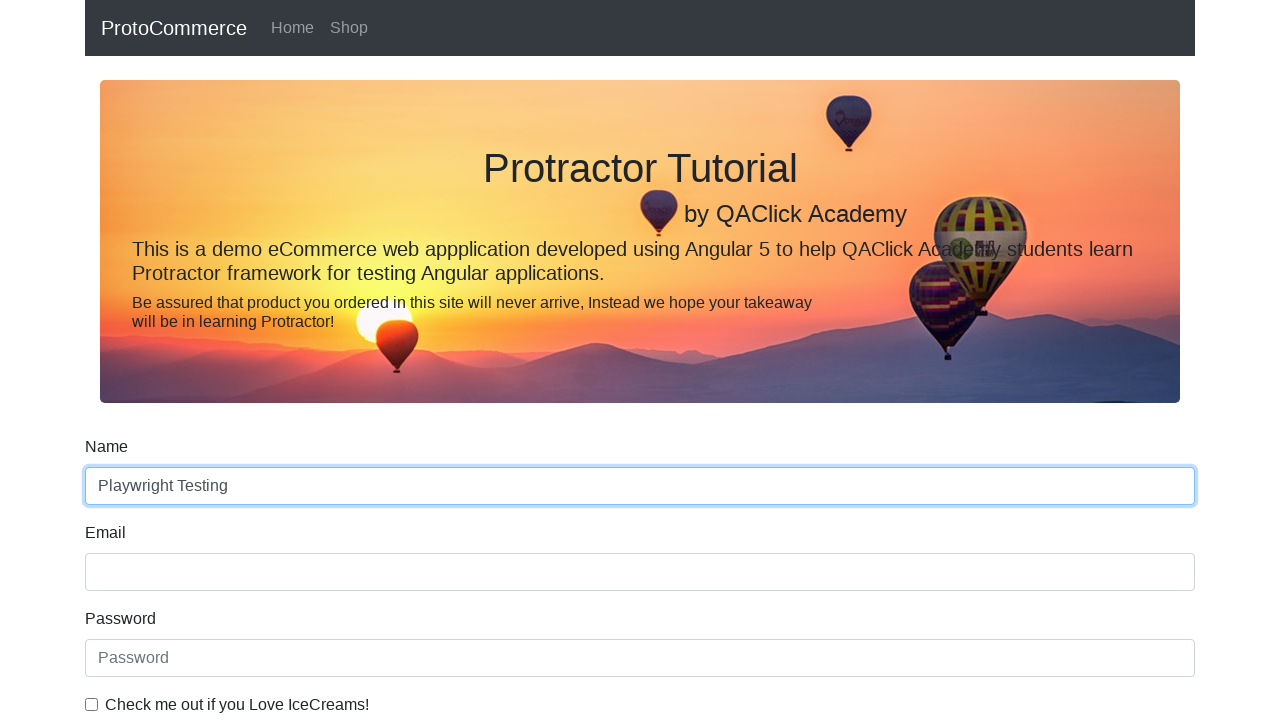

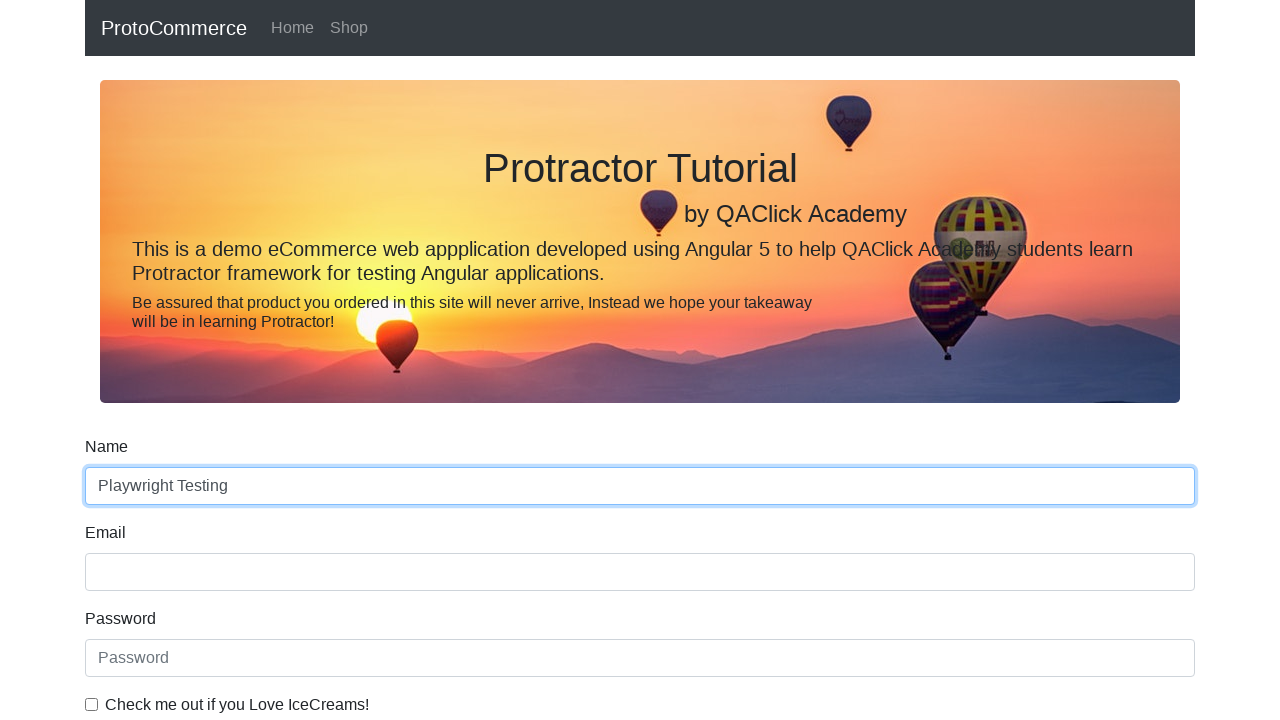